Navigates to Gmail and checks for the presence of an element with id "next"

Starting URL: https://www.gmail.com/

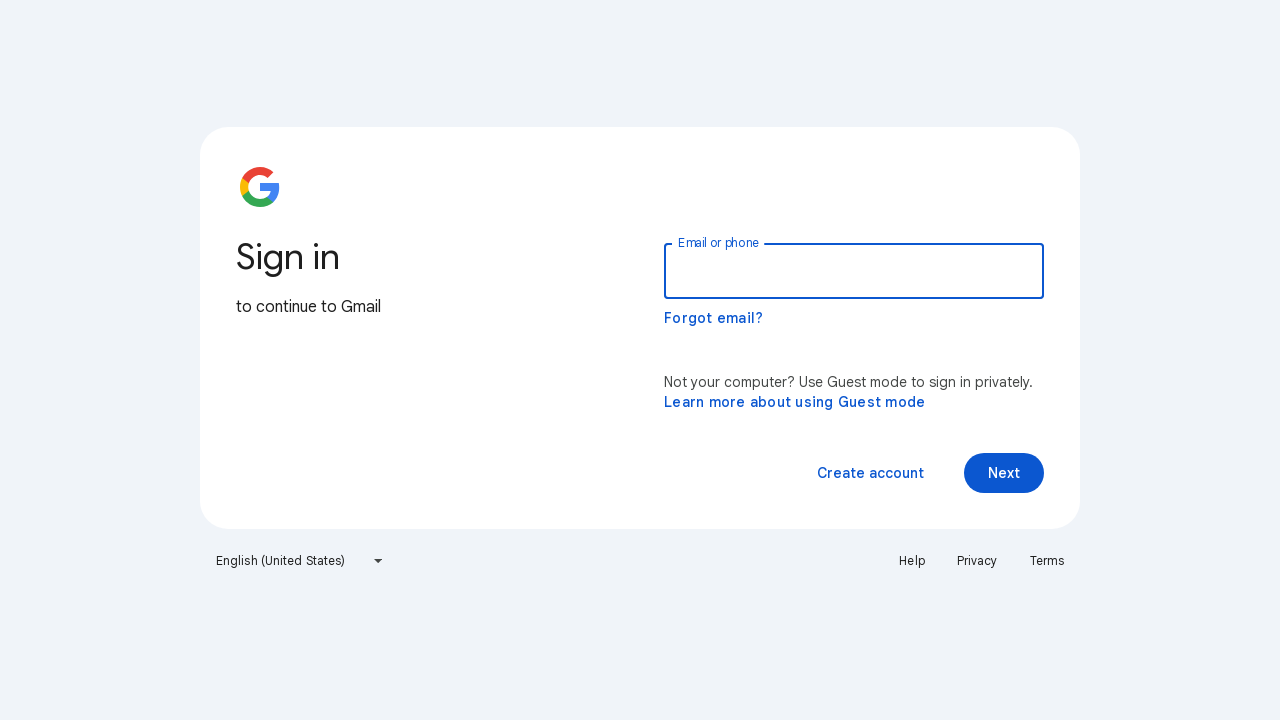

Navigated to Gmail homepage
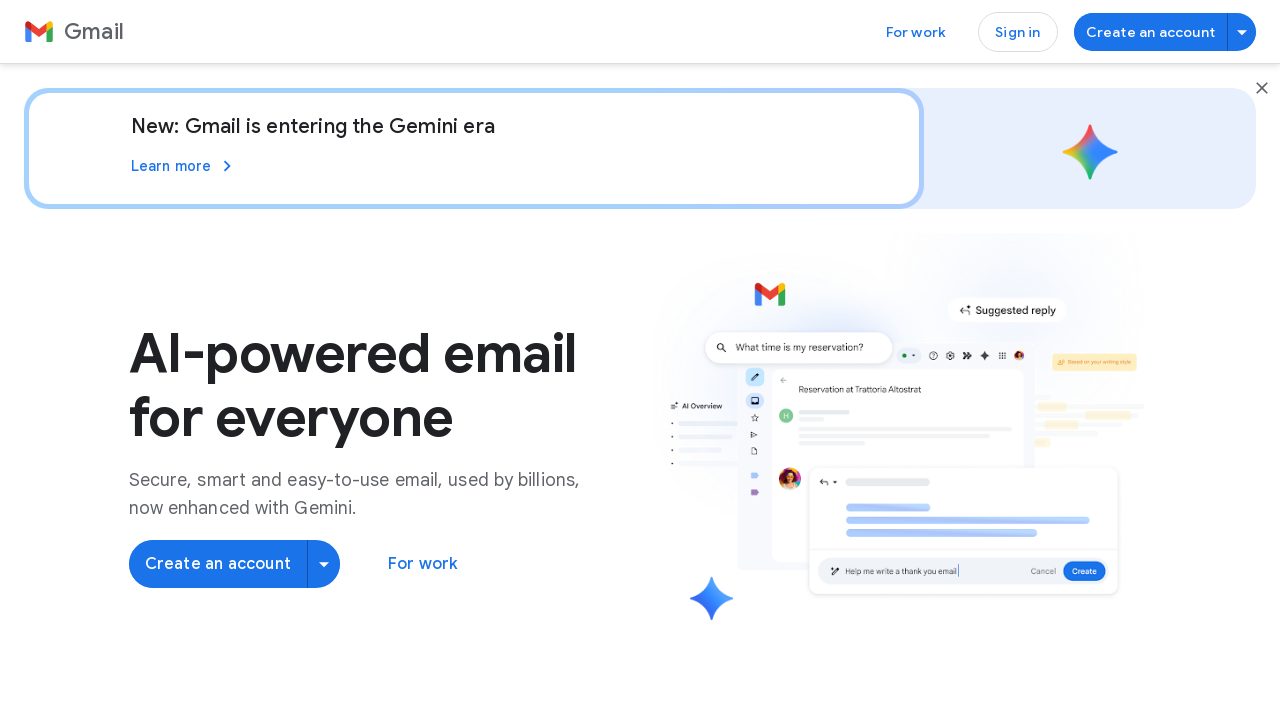

Queried for elements with id 'next'
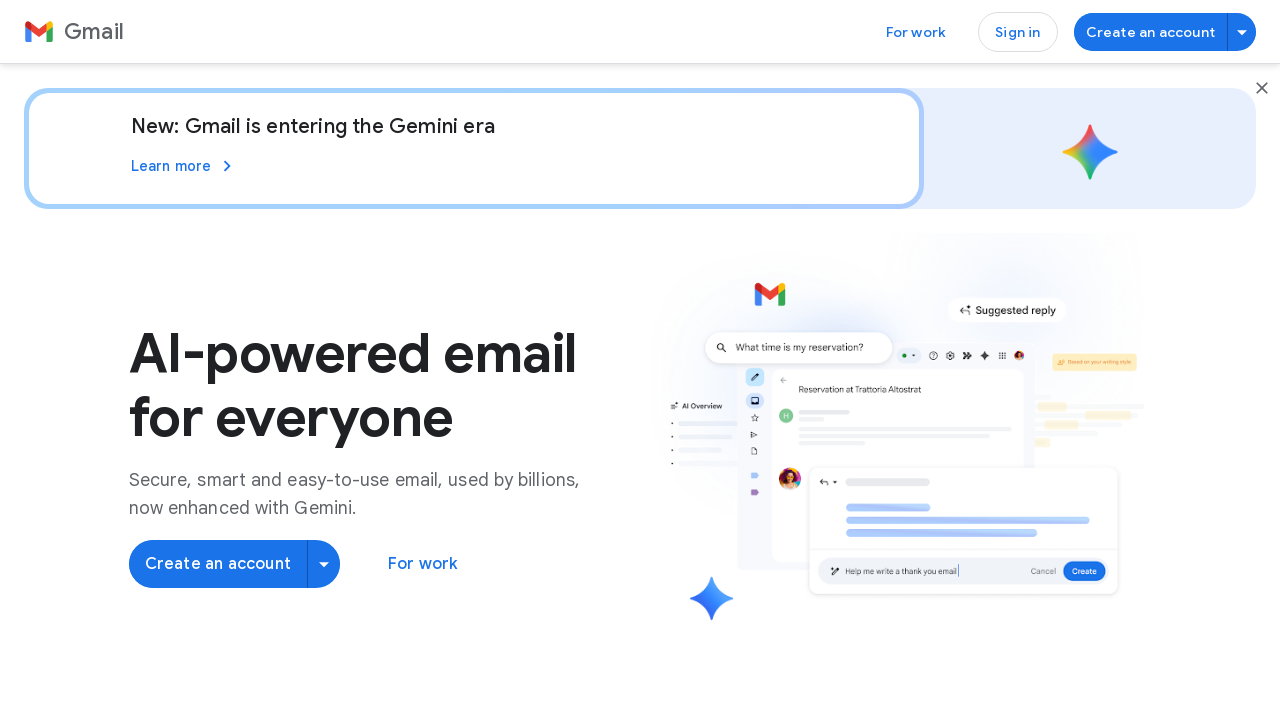

Element with id 'next' is present: False
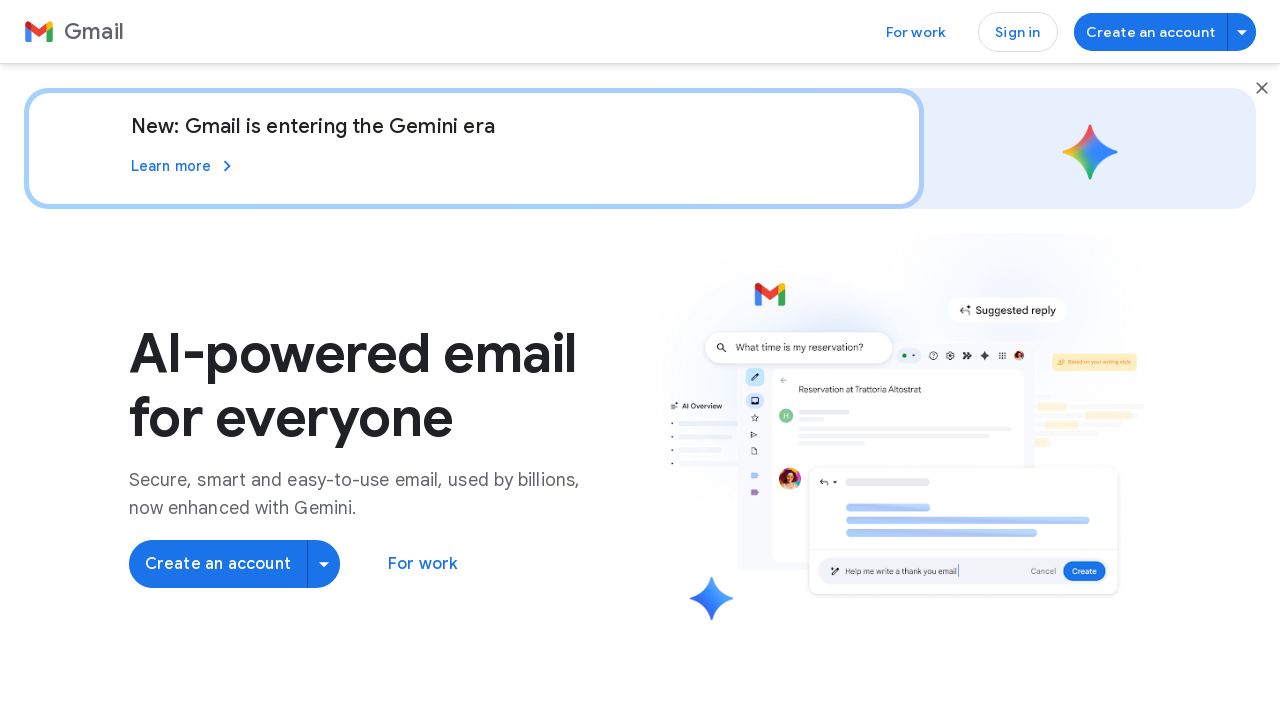

Printed presence check result to console
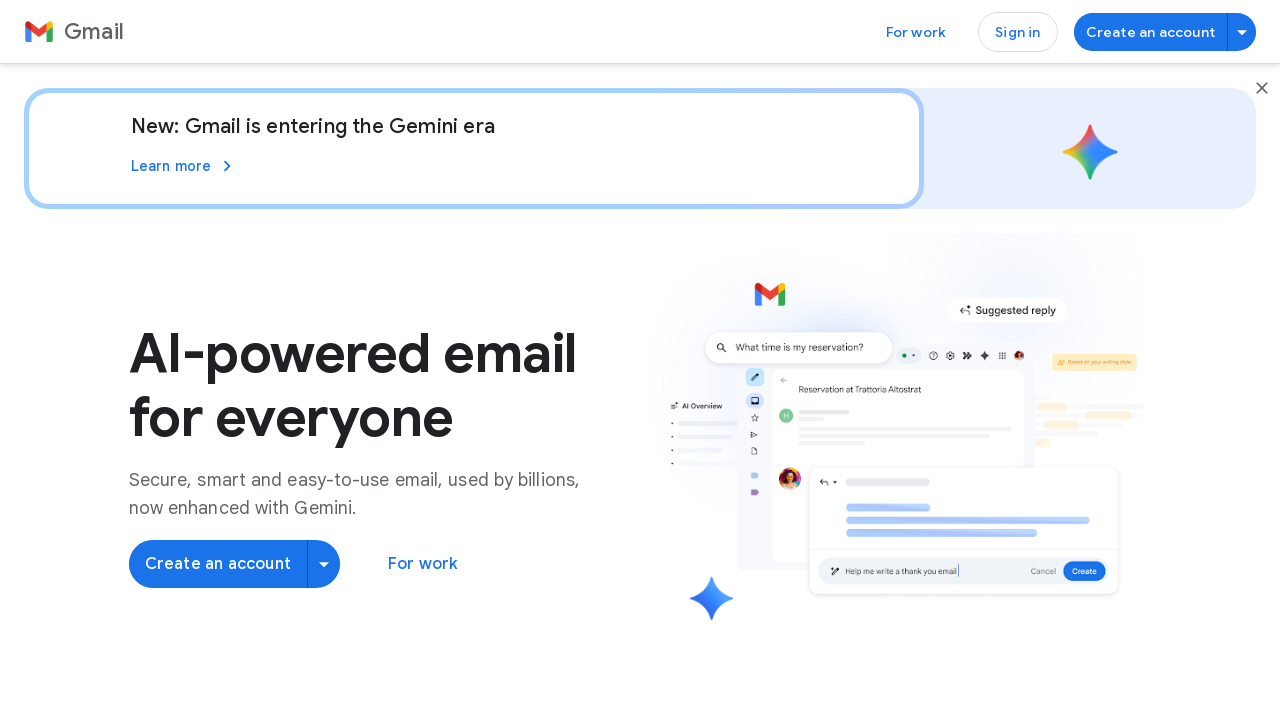

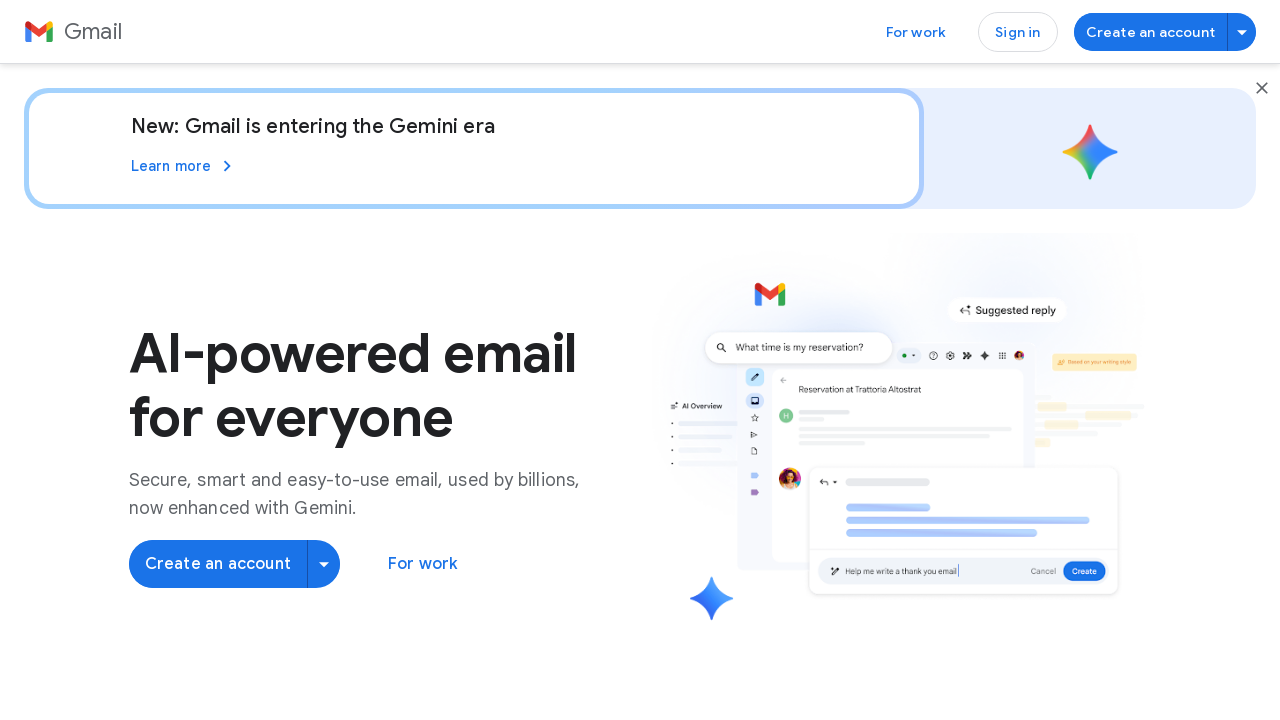